Navigates through the first two pages of a book catalog website, verifying that book listings are present and pagination works

Starting URL: https://books.toscrape.com/

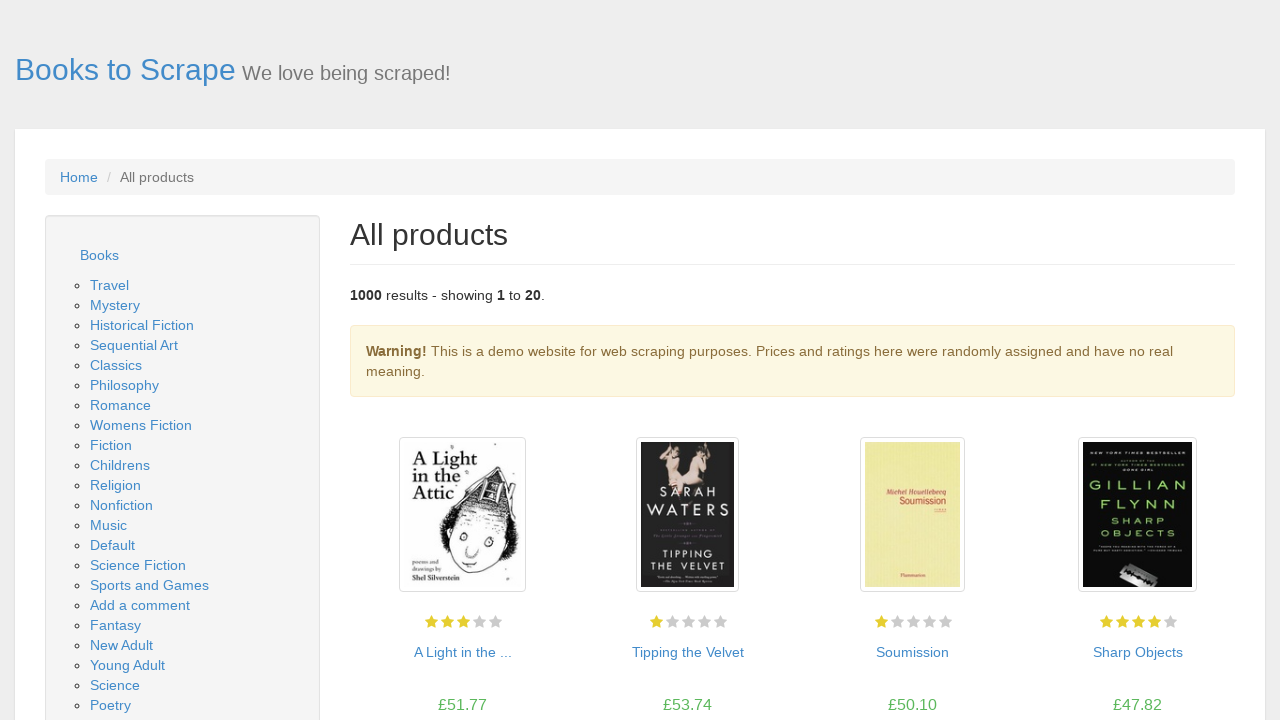

Navigated to books.toscrape.com homepage
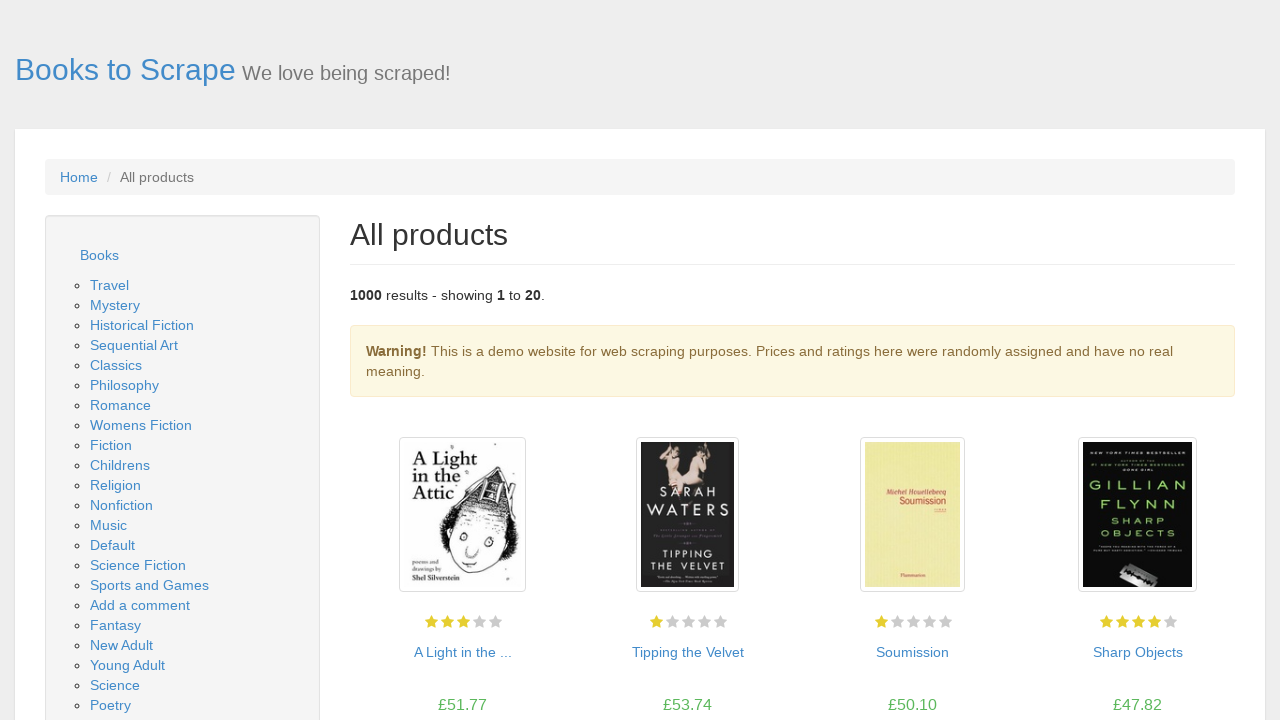

Book listings loaded on first page
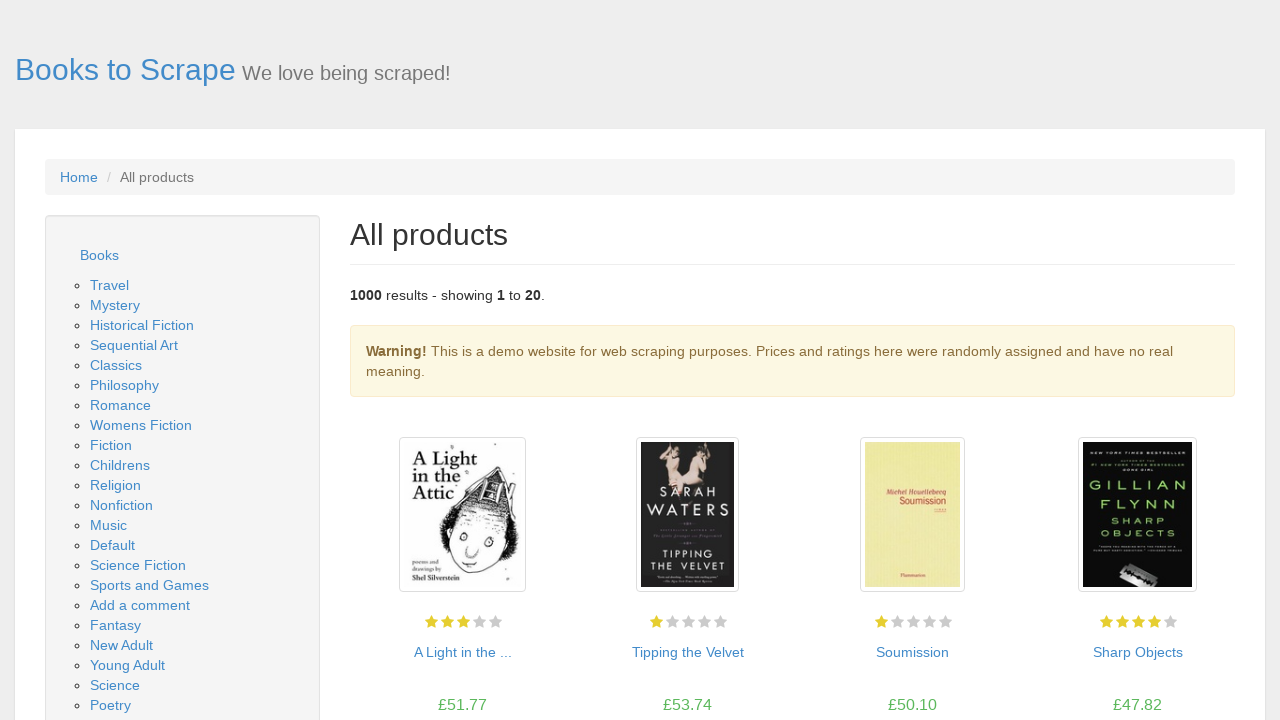

Book title links verified on first page
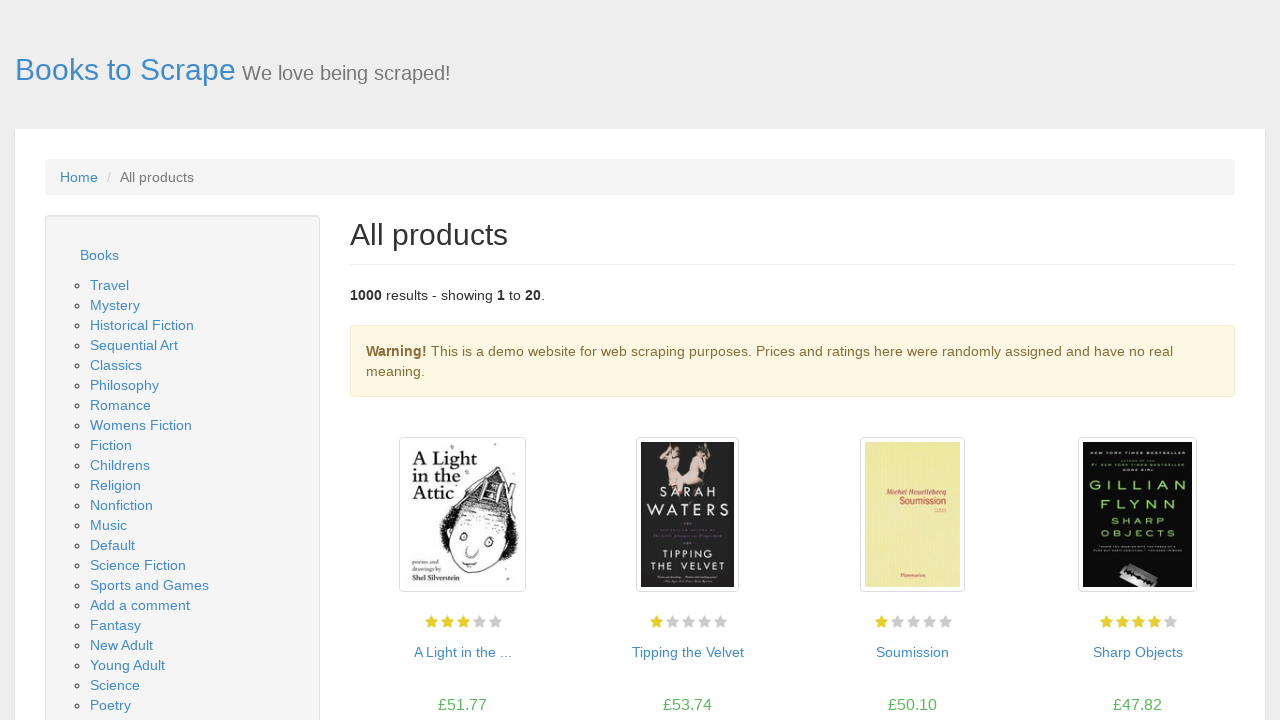

Book price elements verified on first page
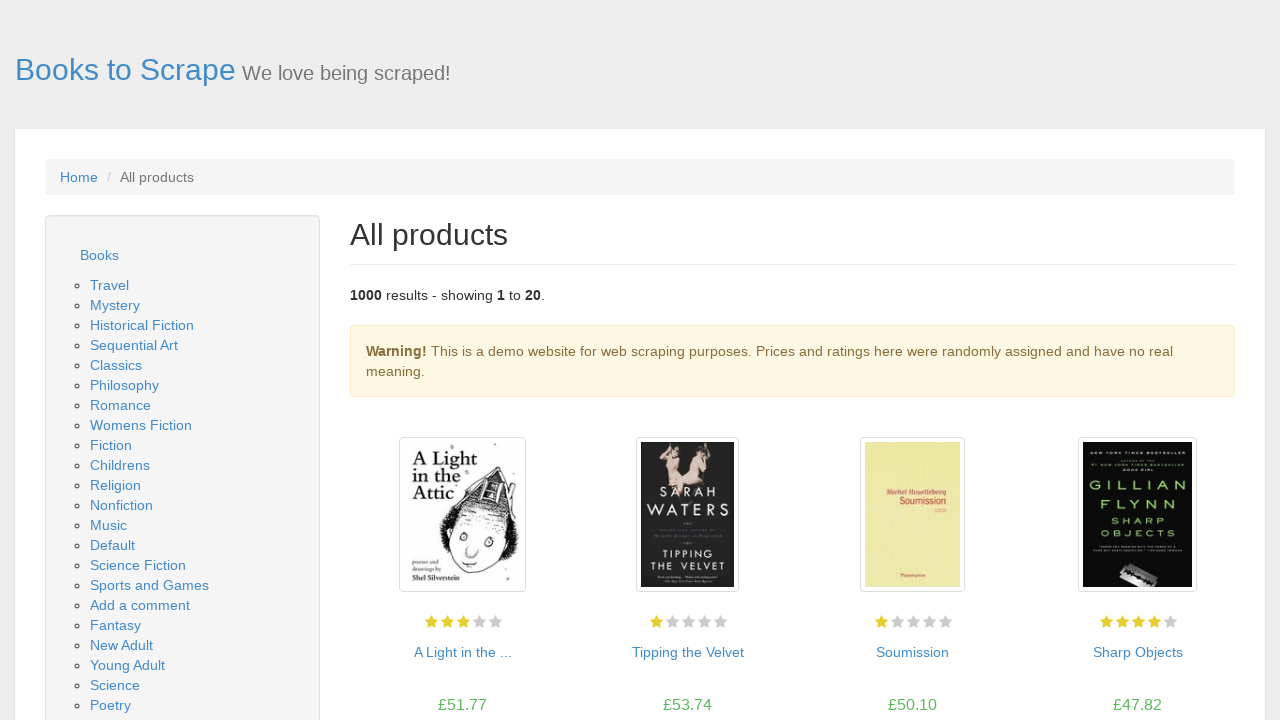

Clicked pagination button to go to next page at (1206, 654) on li.next > a
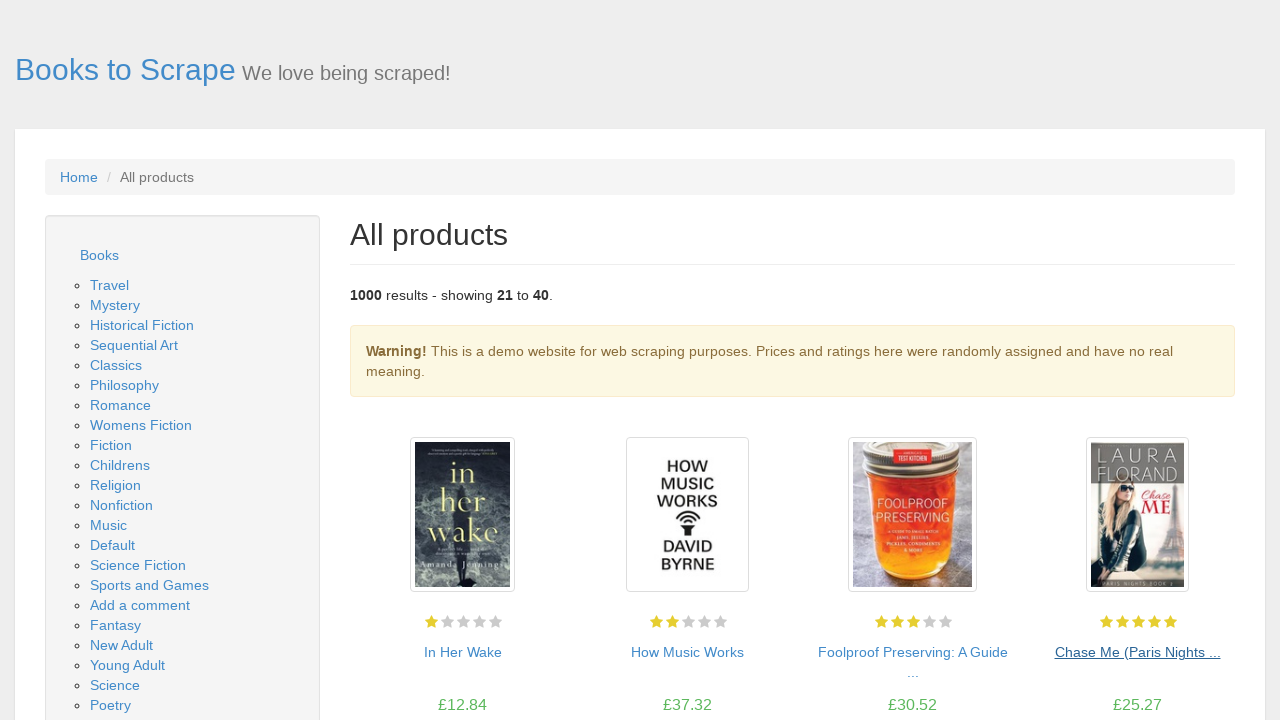

Book listings loaded on second page
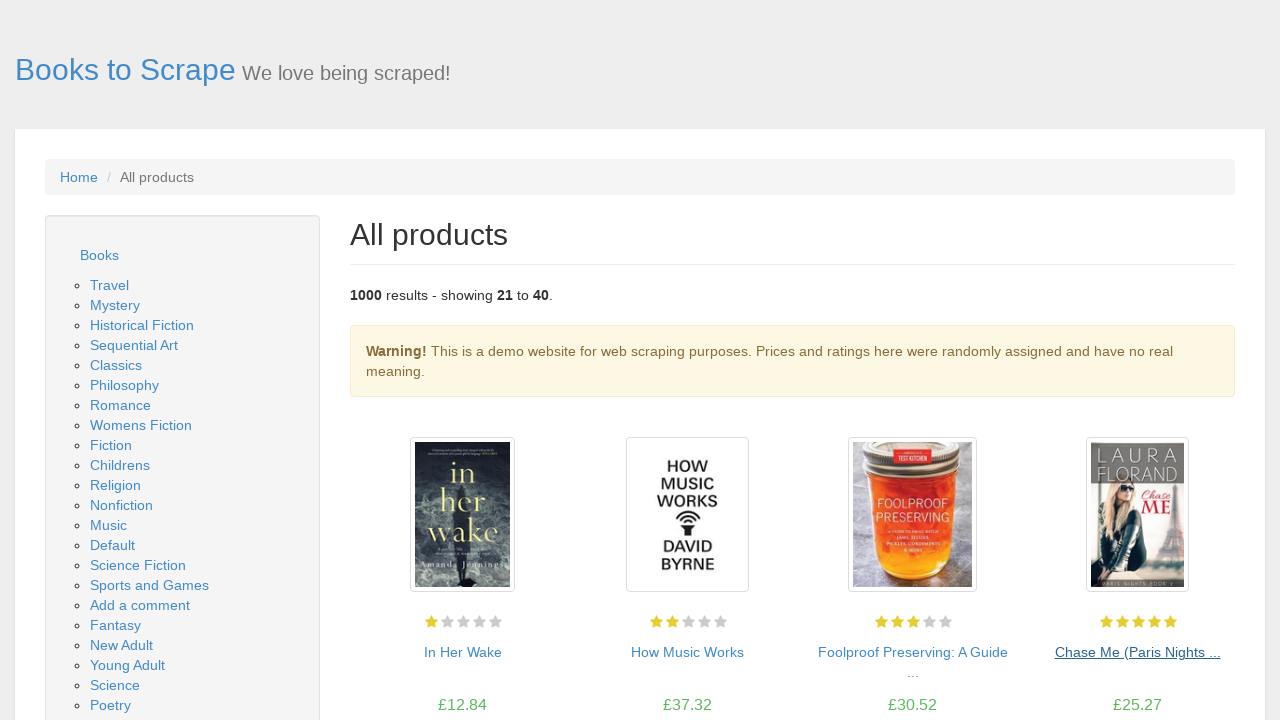

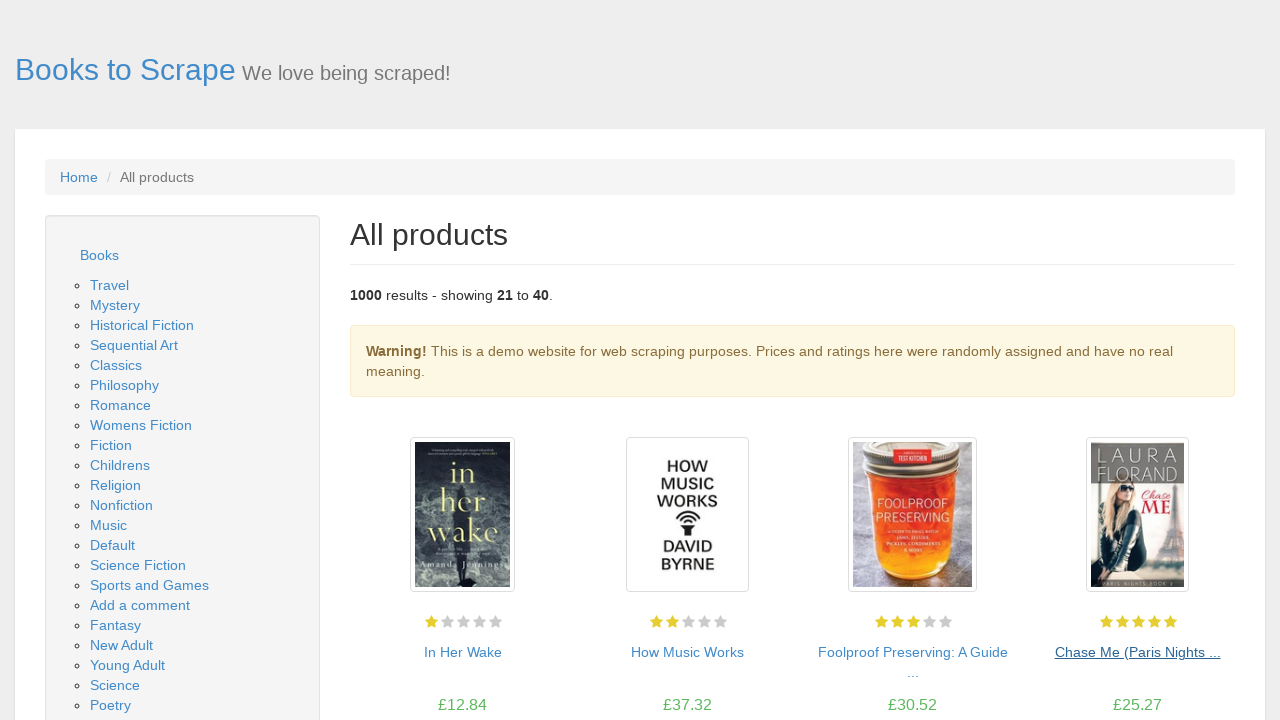